Tests that the toggle all checkbox updates state when individual items are completed or cleared

Starting URL: https://demo.playwright.dev/todomvc

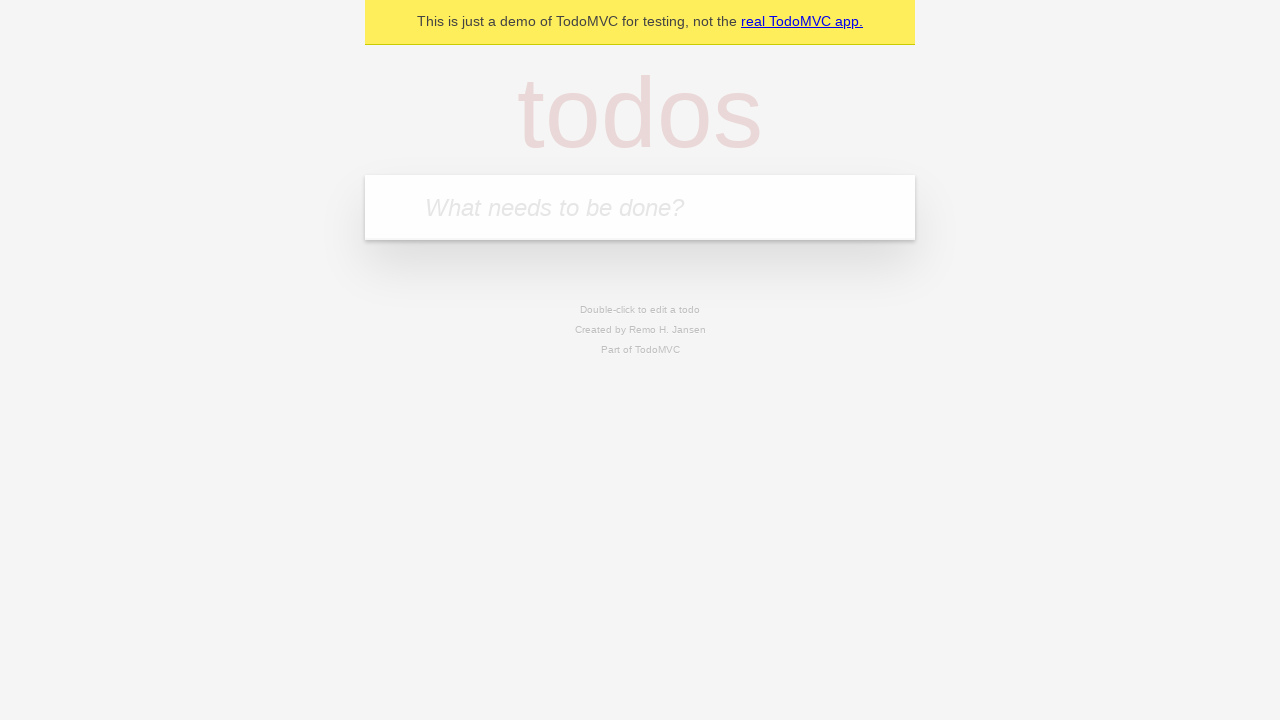

Filled todo input with 'buy some cheese' on internal:attr=[placeholder="What needs to be done?"i]
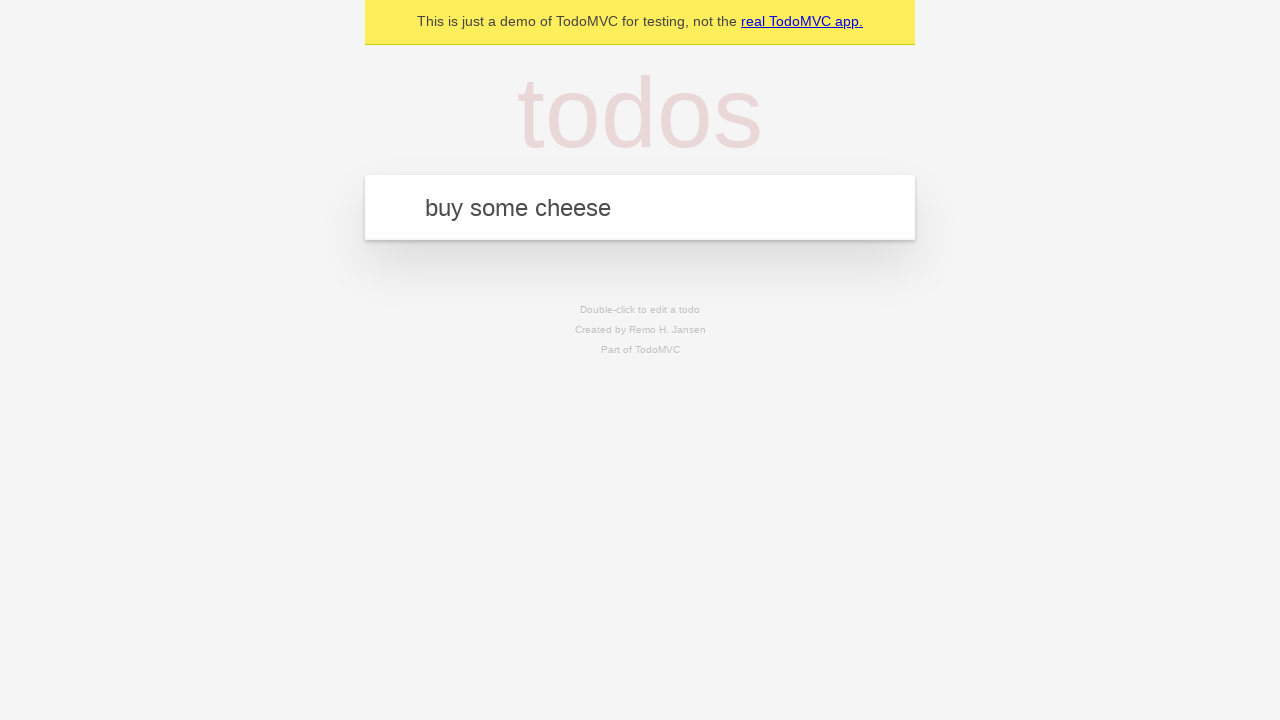

Pressed Enter to add first todo on internal:attr=[placeholder="What needs to be done?"i]
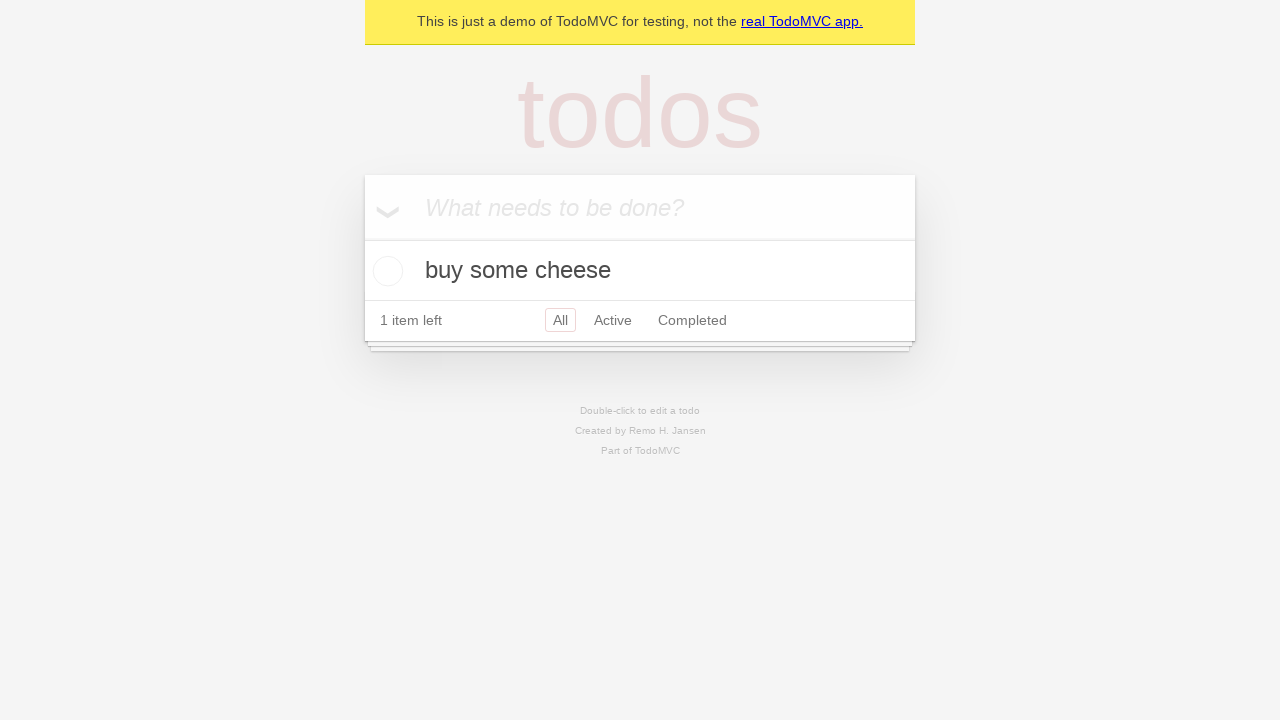

Filled todo input with 'feed the cat' on internal:attr=[placeholder="What needs to be done?"i]
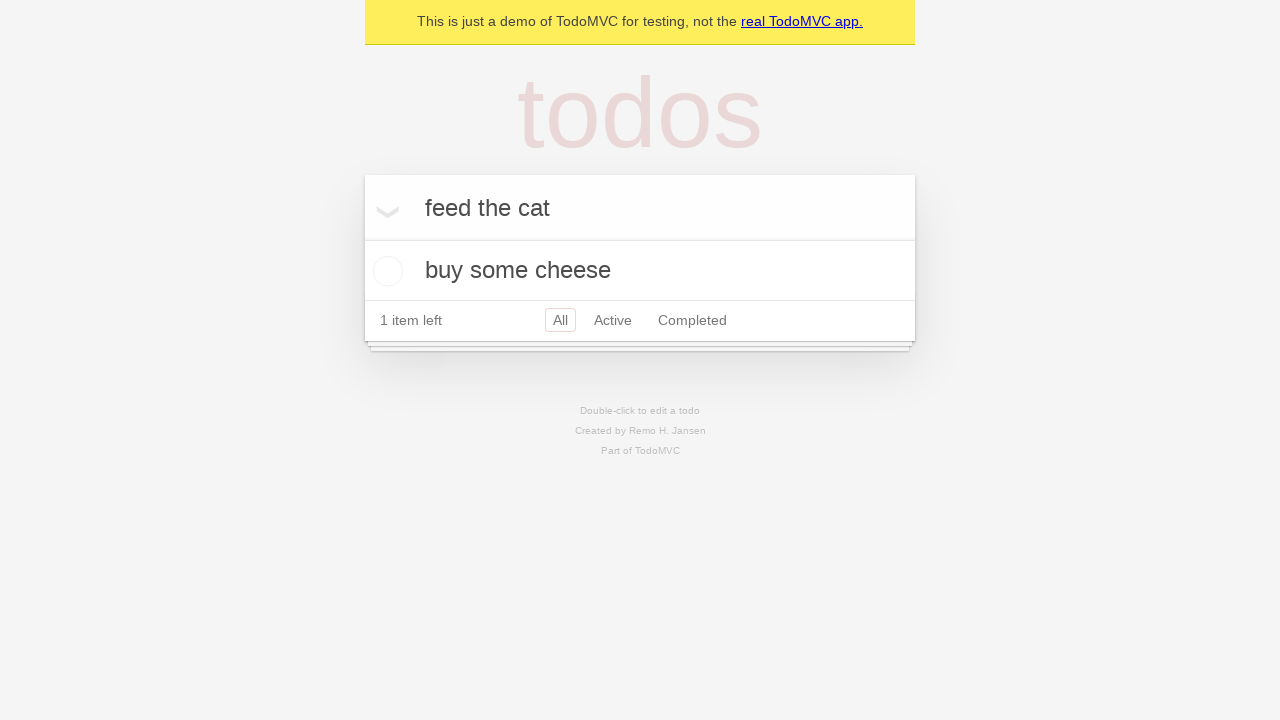

Pressed Enter to add second todo on internal:attr=[placeholder="What needs to be done?"i]
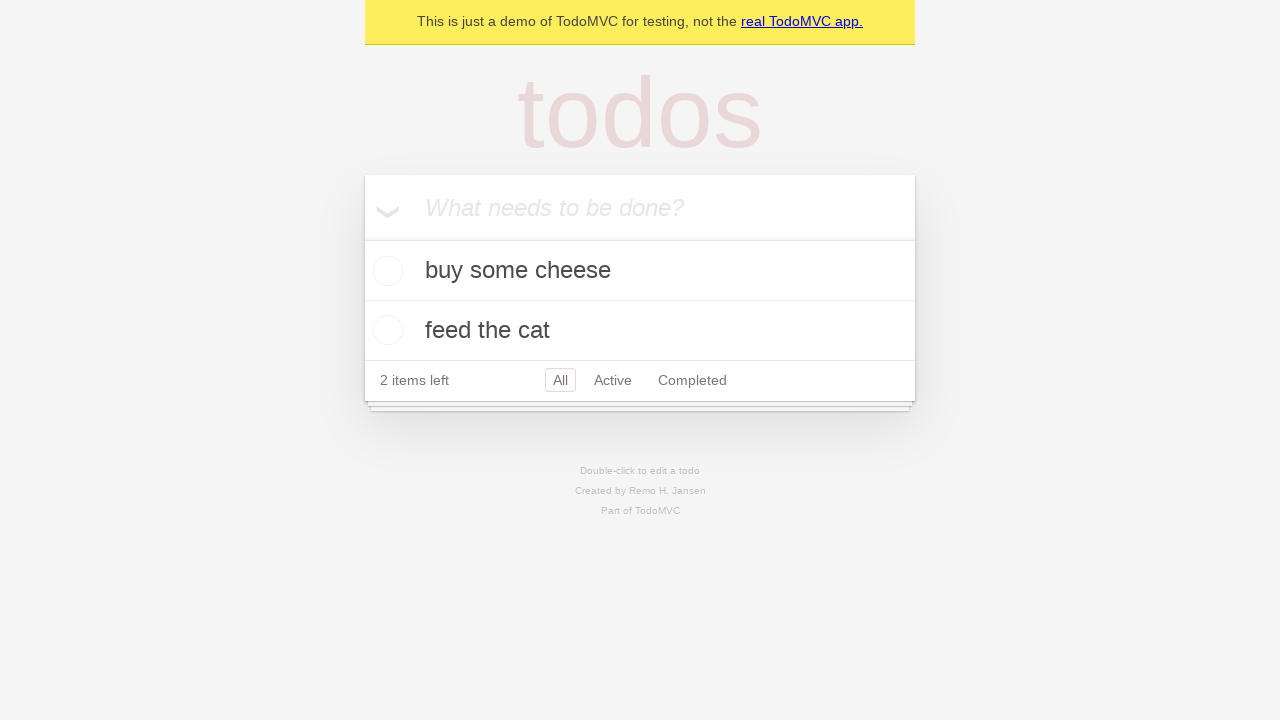

Filled todo input with 'book a doctors appointment' on internal:attr=[placeholder="What needs to be done?"i]
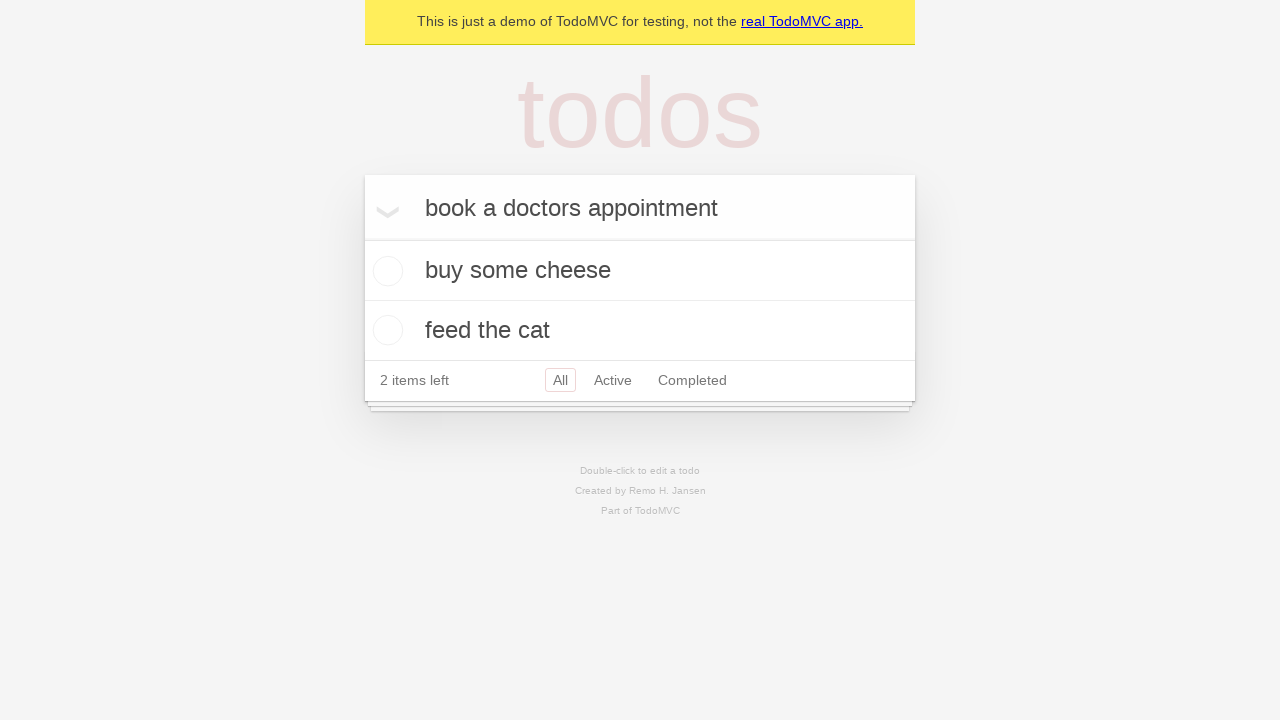

Pressed Enter to add third todo on internal:attr=[placeholder="What needs to be done?"i]
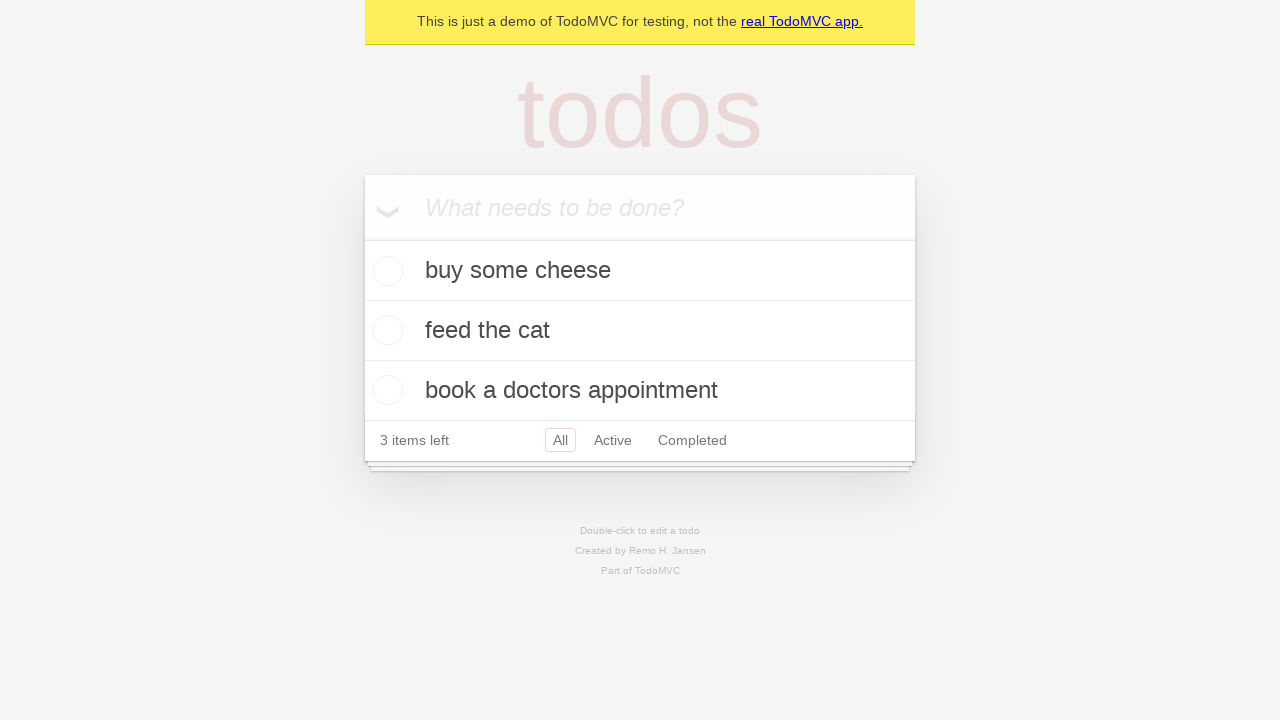

Checked 'Mark all as complete' checkbox at (362, 238) on internal:label="Mark all as complete"i
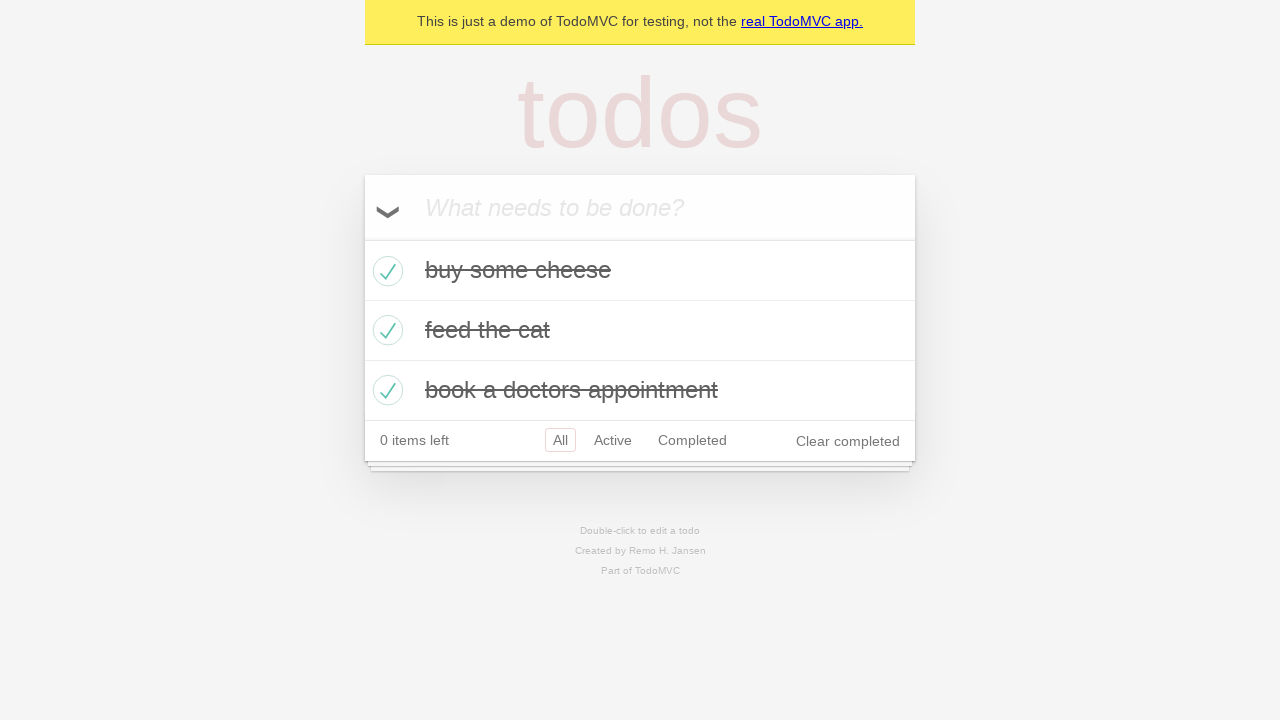

Unchecked the first todo item at (385, 271) on internal:testid=[data-testid="todo-item"s] >> nth=0 >> internal:role=checkbox
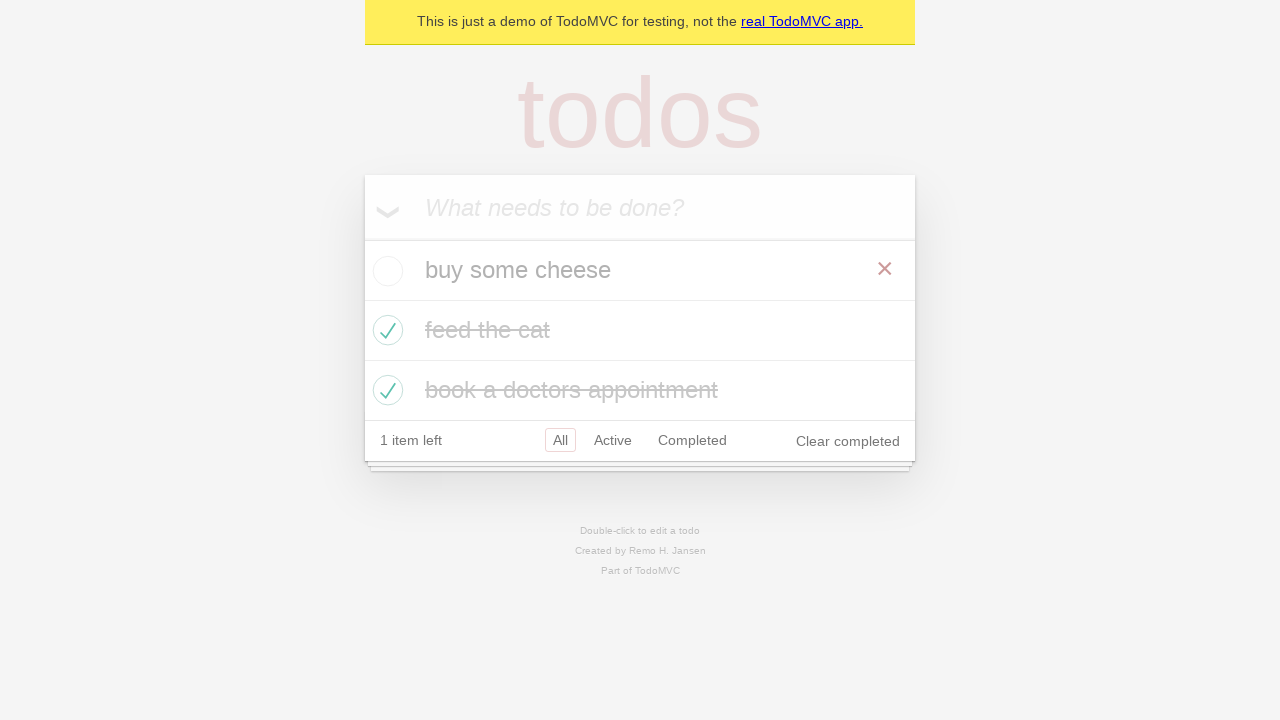

Checked the first todo item again at (385, 271) on internal:testid=[data-testid="todo-item"s] >> nth=0 >> internal:role=checkbox
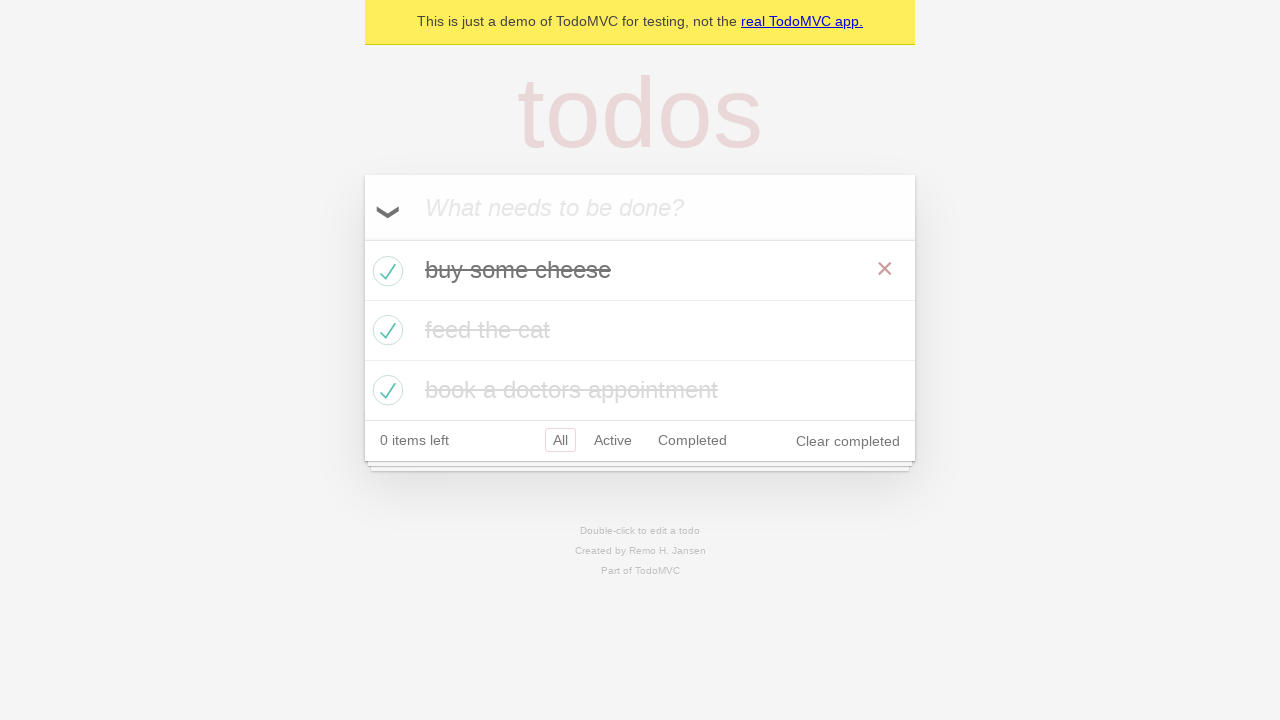

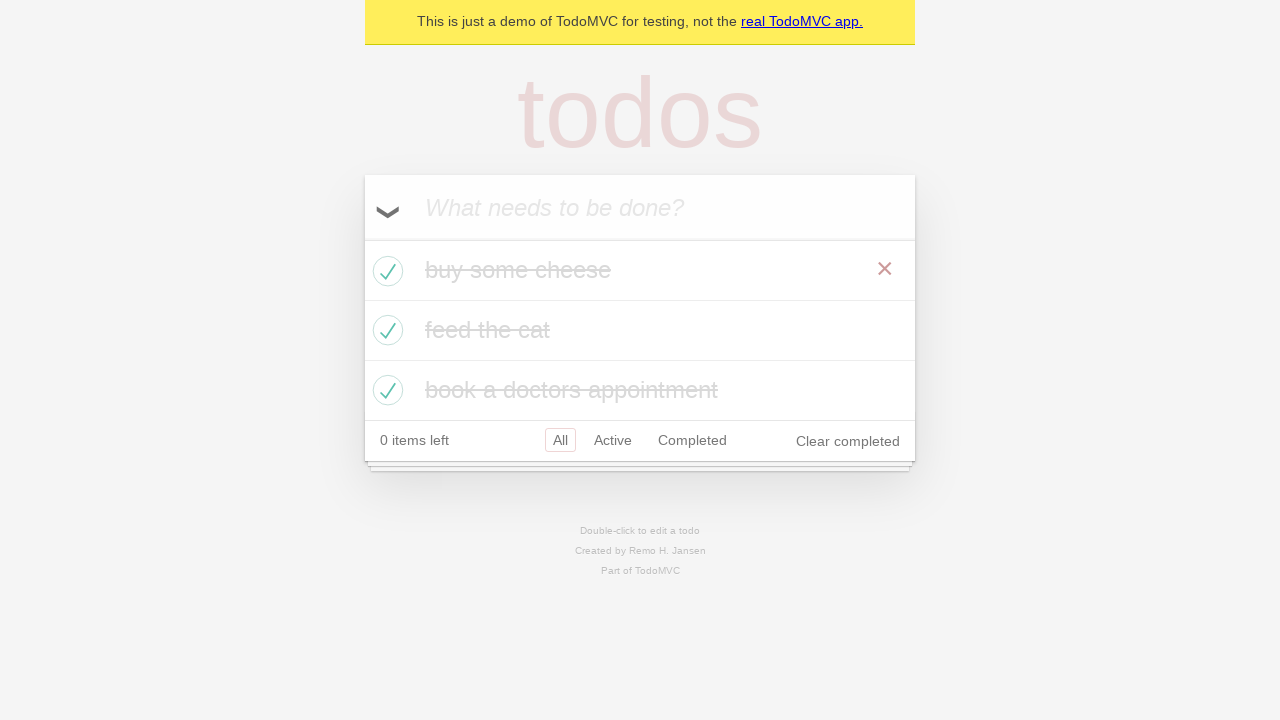